Searches for laptops on Jumia and verifies search results are displayed

Starting URL: https://www.jumia.com.ng/

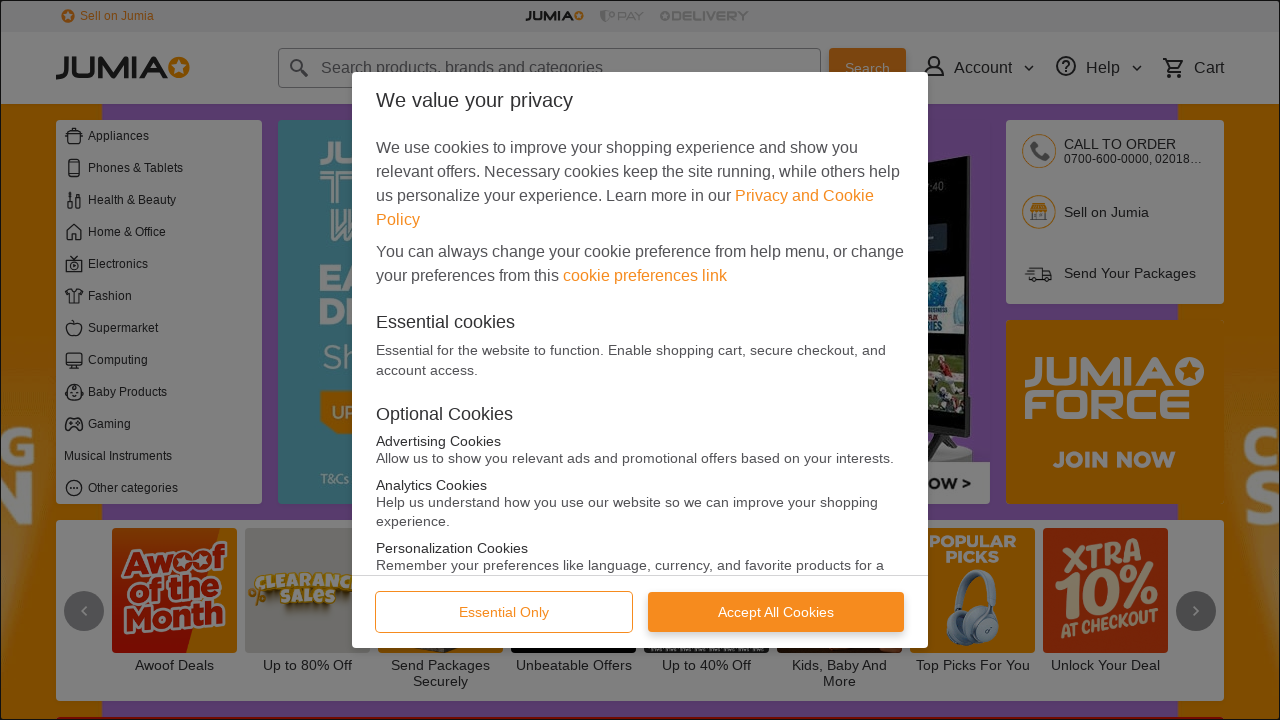

Filled search box with 'laptop' on input#fi-q
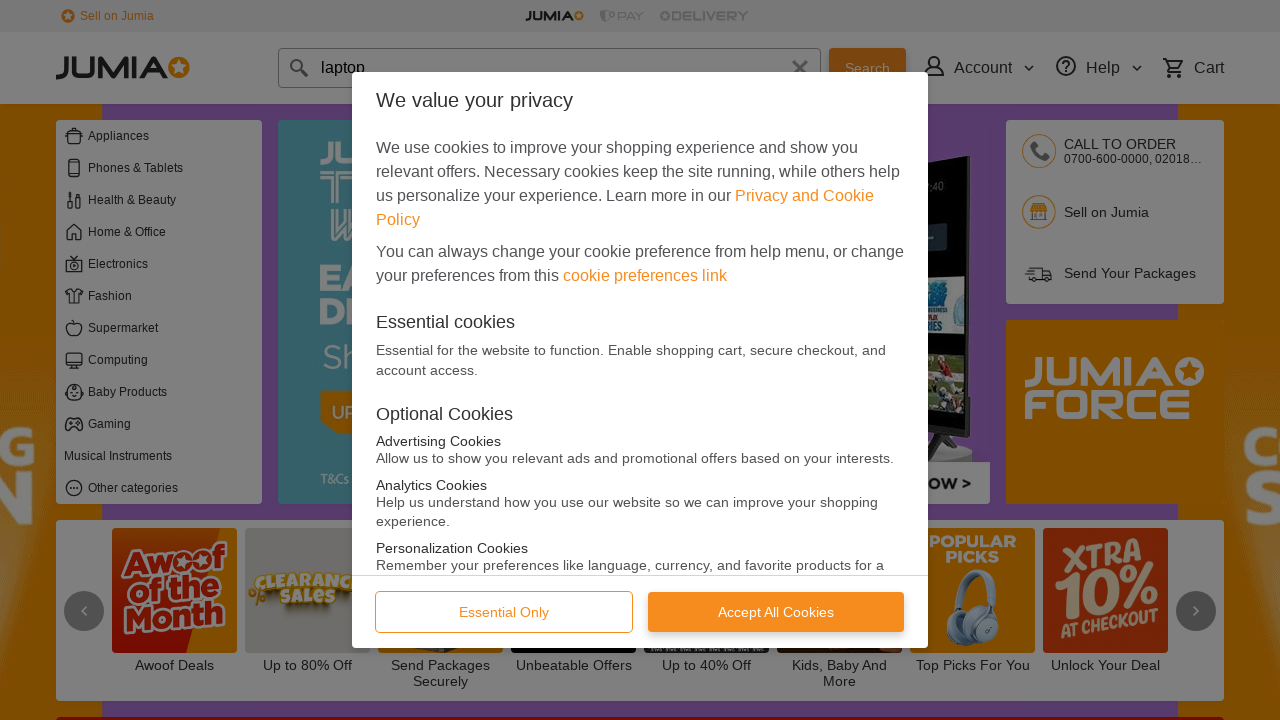

Pressed Enter to submit search for laptops on input#fi-q
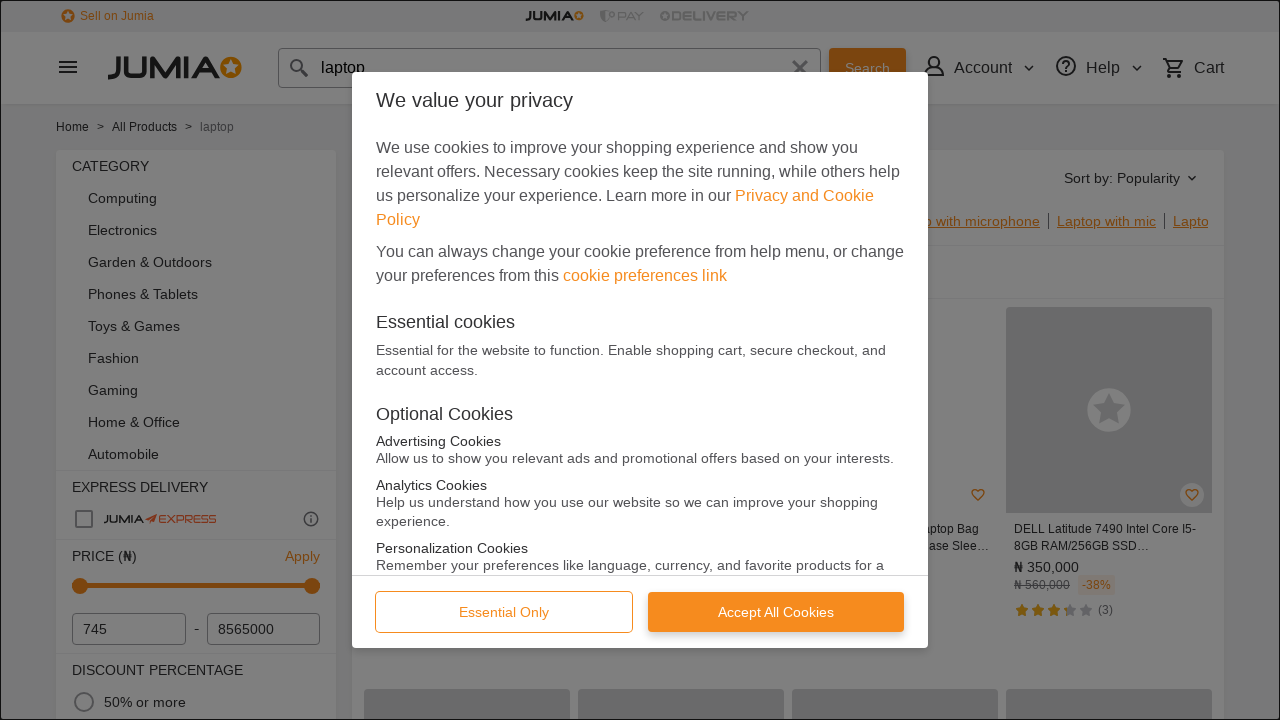

Search results loaded and verified
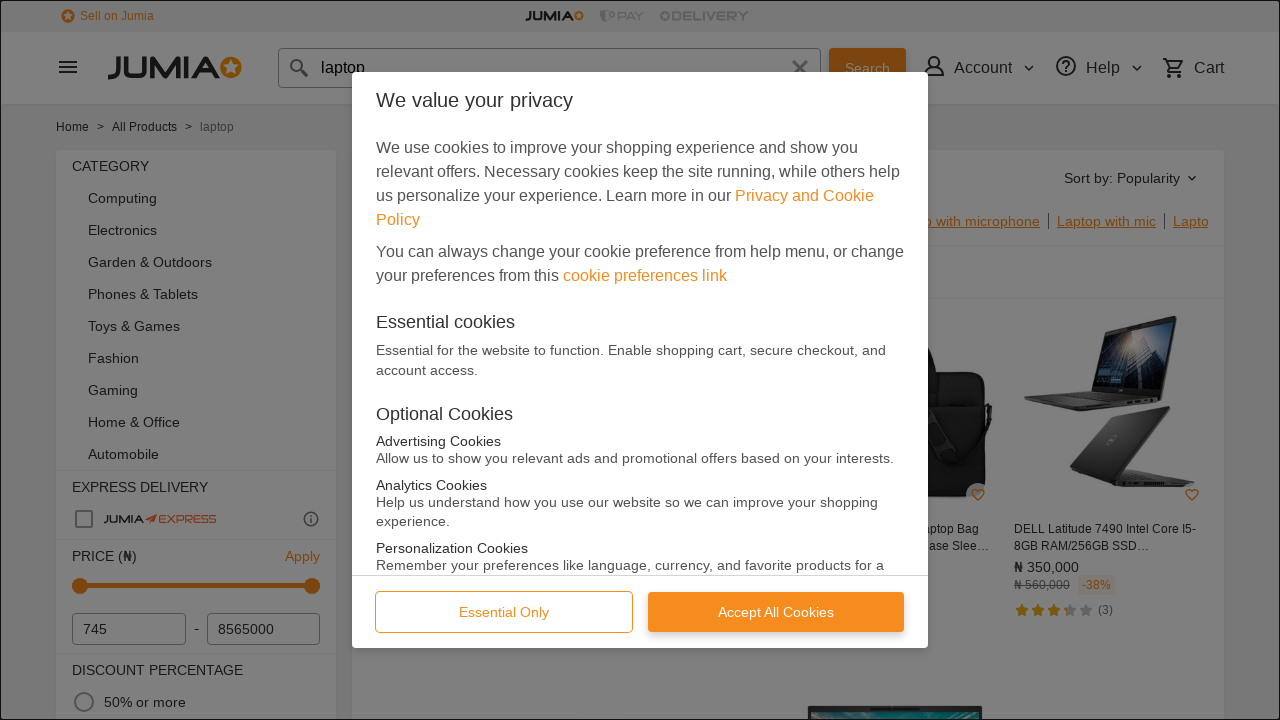

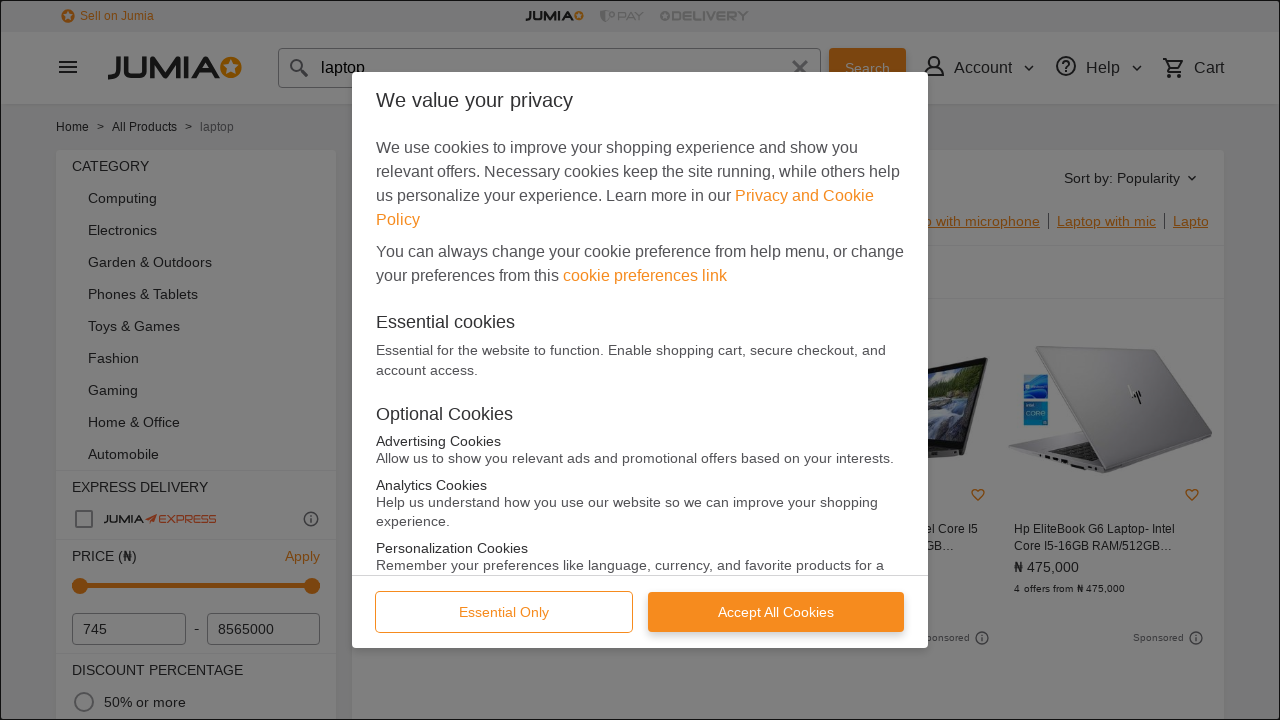